Tests AJAX functionality by clicking a button and waiting for the response using a fixed sleep delay

Starting URL: http://www.uitestingplayground.com/ajax

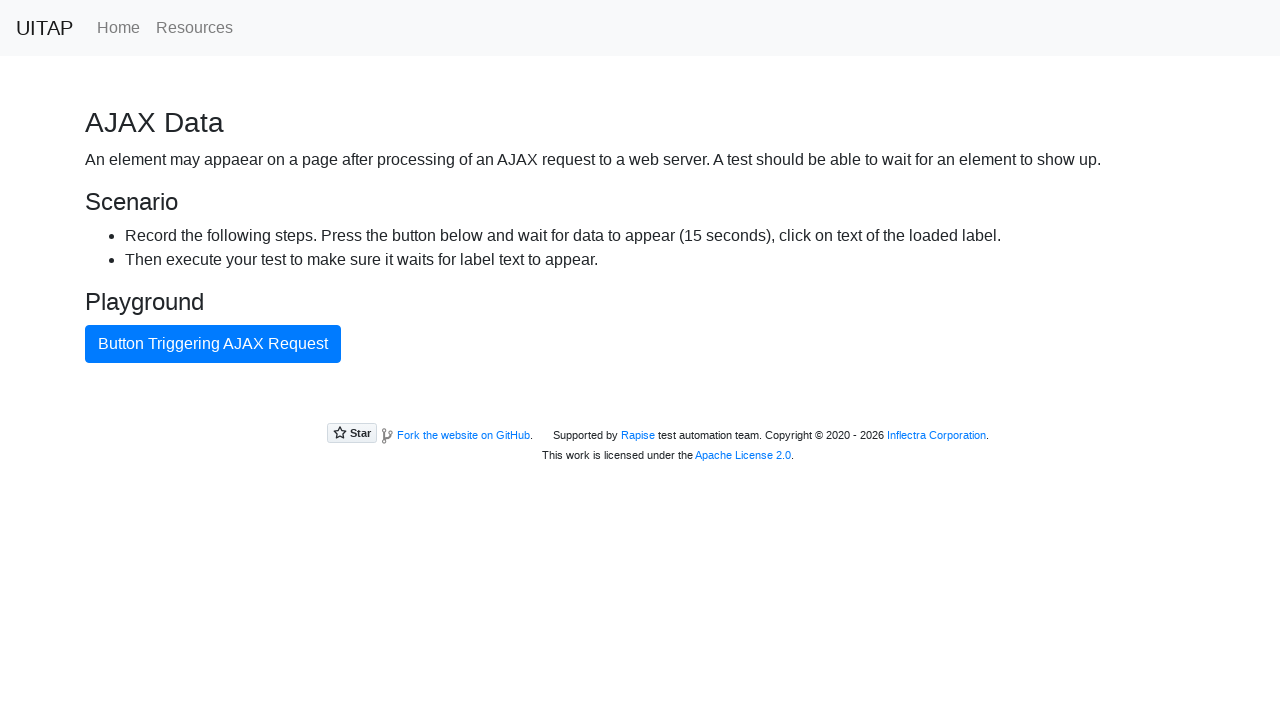

Clicked AJAX button to trigger request at (213, 344) on #ajaxButton
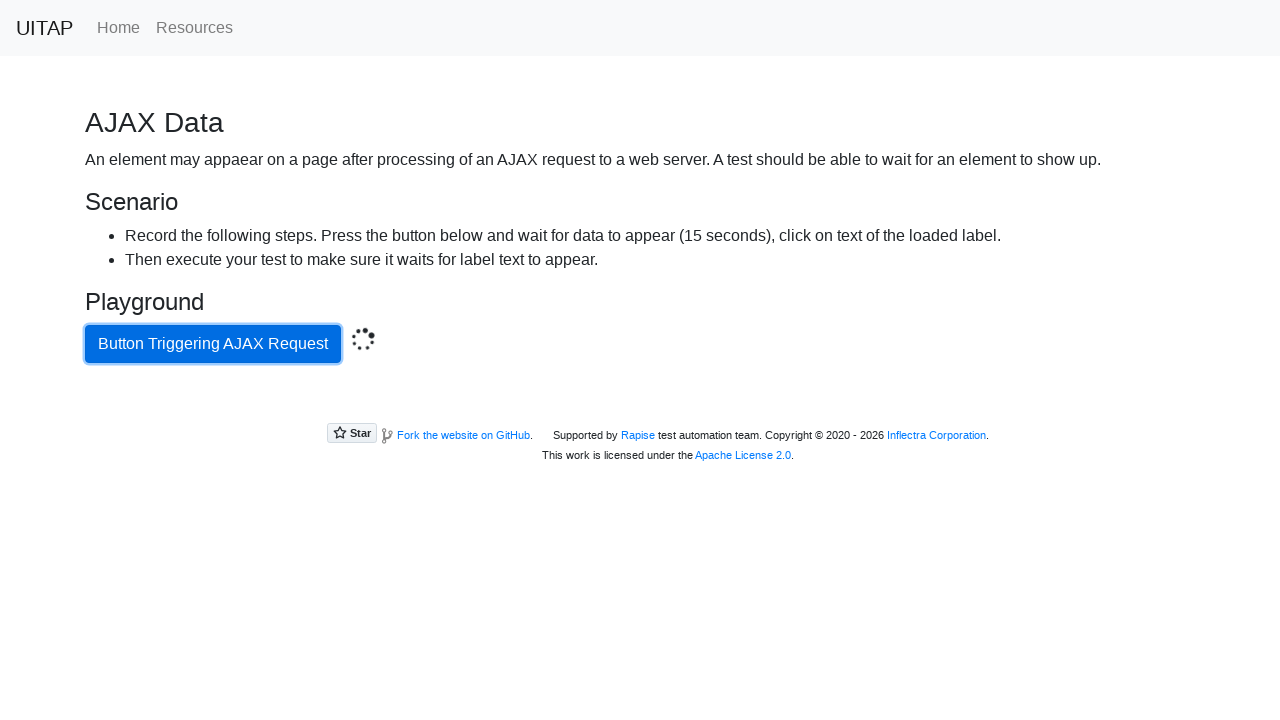

Waited 20 seconds for AJAX response
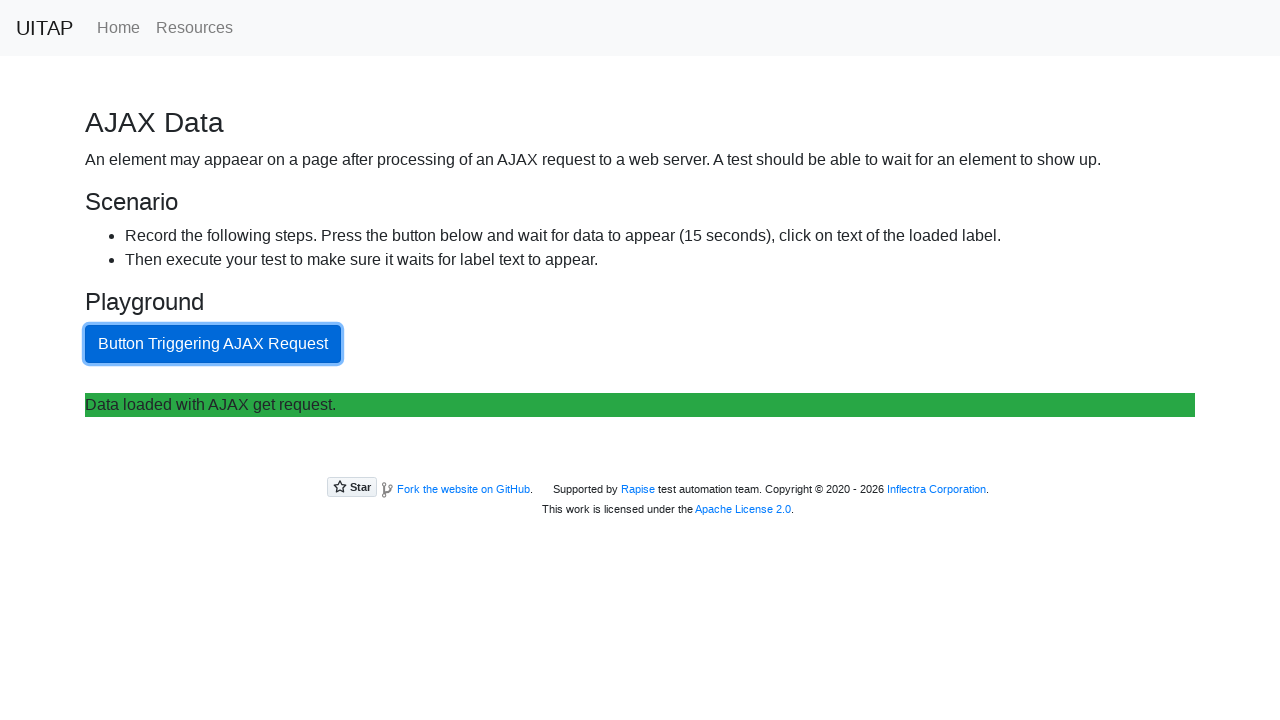

Located success message element
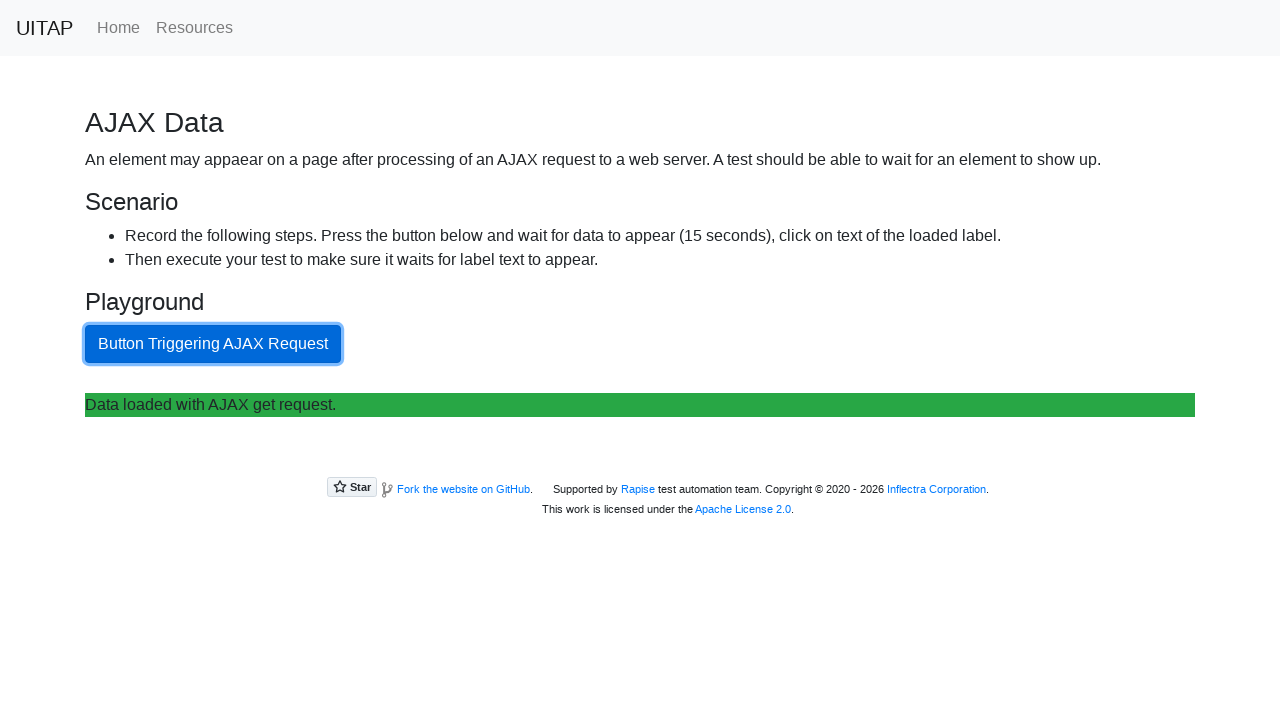

Verified success message contains expected text
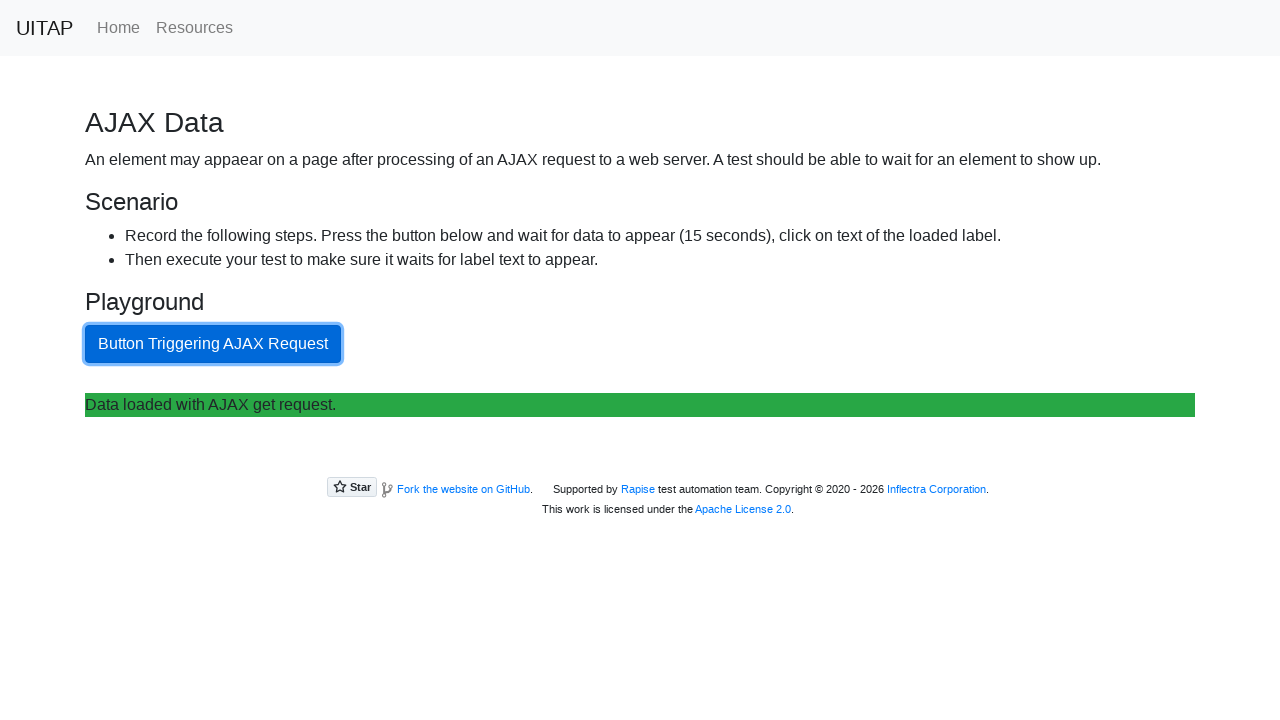

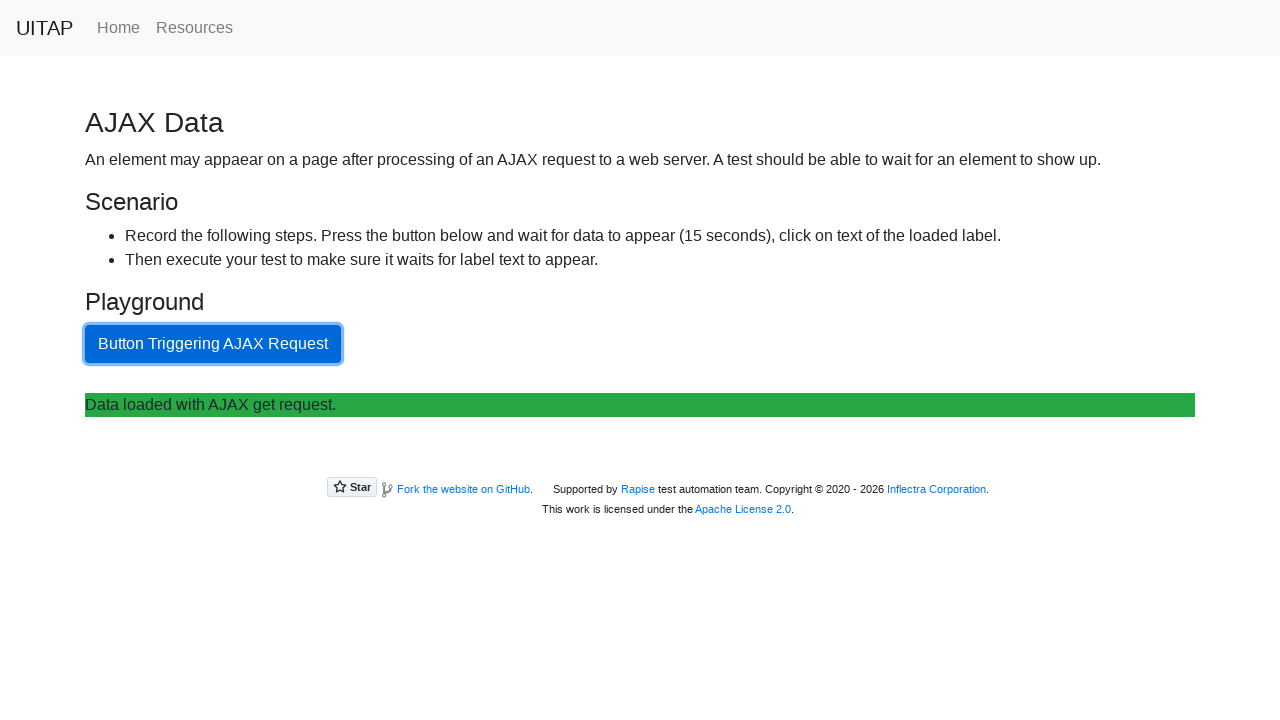